Tests that new todo items are appended to the bottom of the list by creating 3 items

Starting URL: https://demo.playwright.dev/todomvc

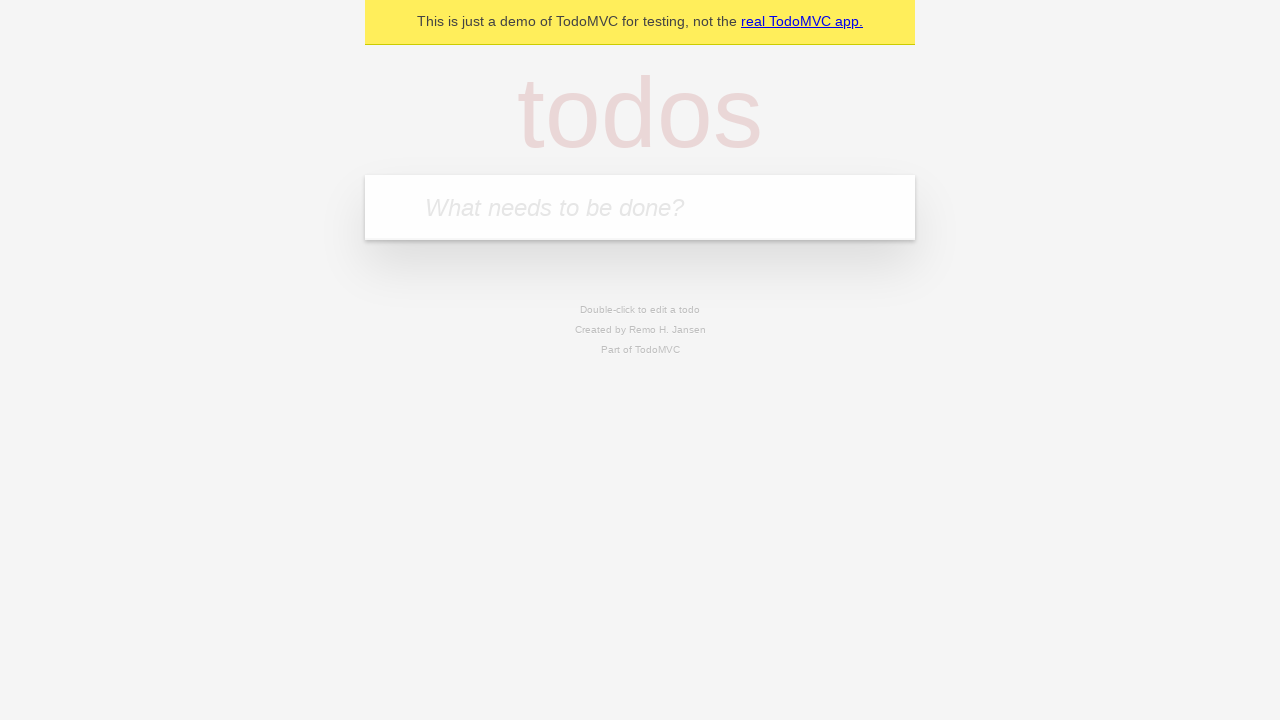

Filled todo input with 'buy some cheese' on internal:attr=[placeholder="What needs to be done?"i]
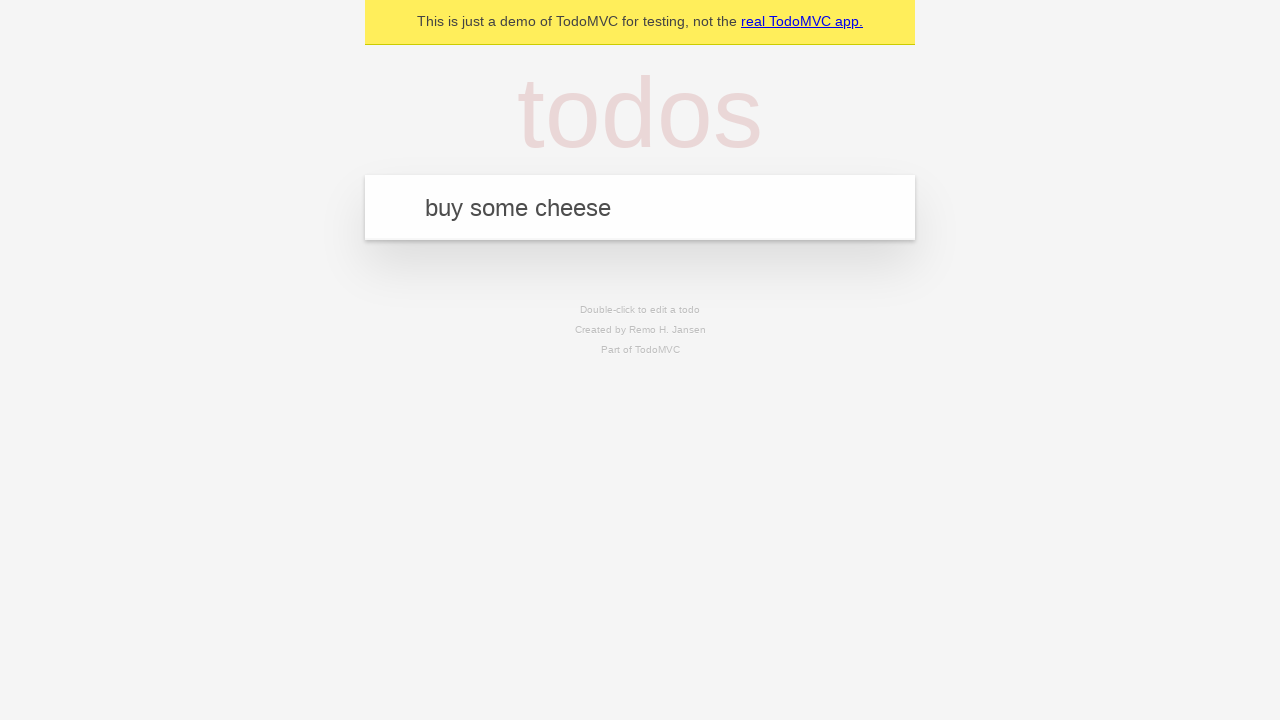

Pressed Enter to add first todo item on internal:attr=[placeholder="What needs to be done?"i]
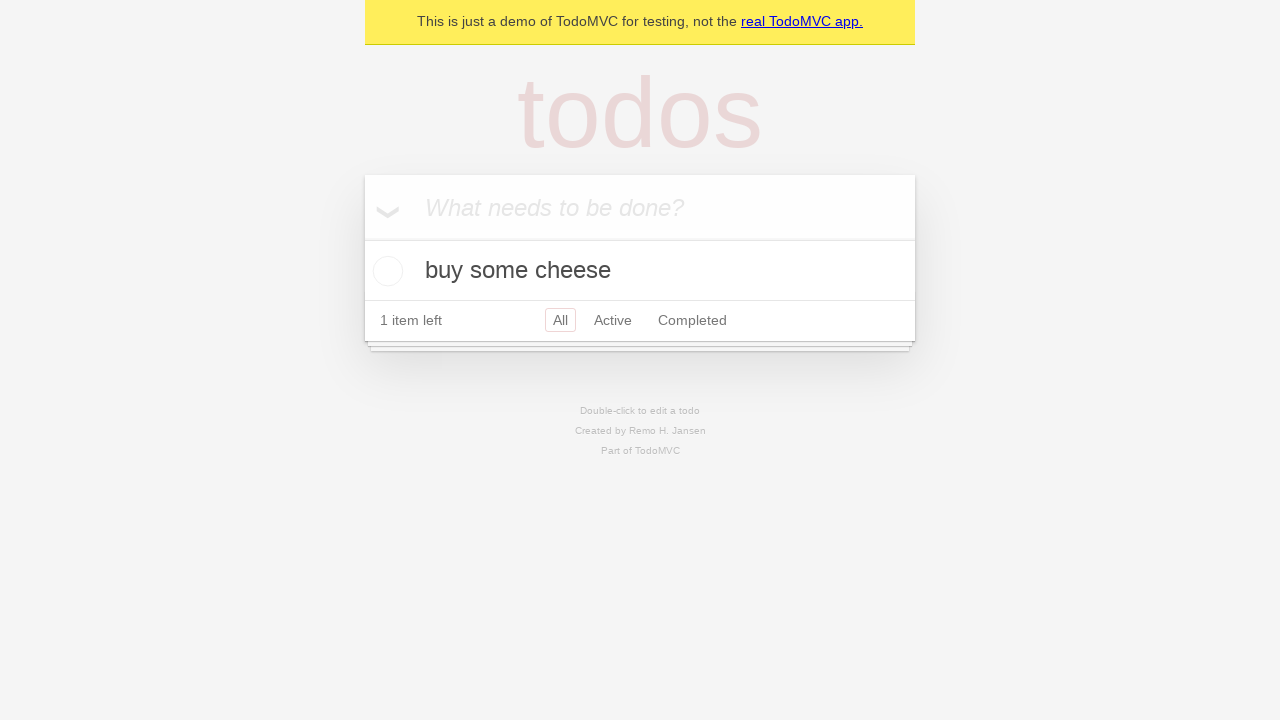

Filled todo input with 'feed the cat' on internal:attr=[placeholder="What needs to be done?"i]
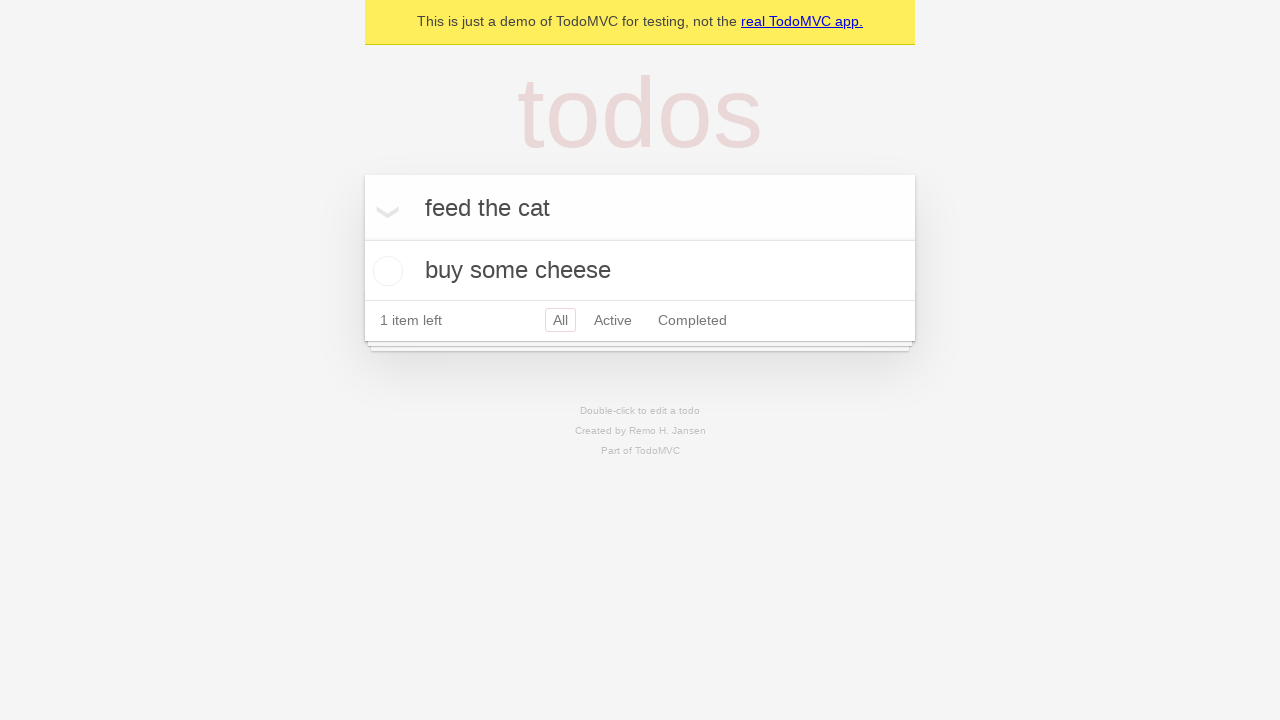

Pressed Enter to add second todo item on internal:attr=[placeholder="What needs to be done?"i]
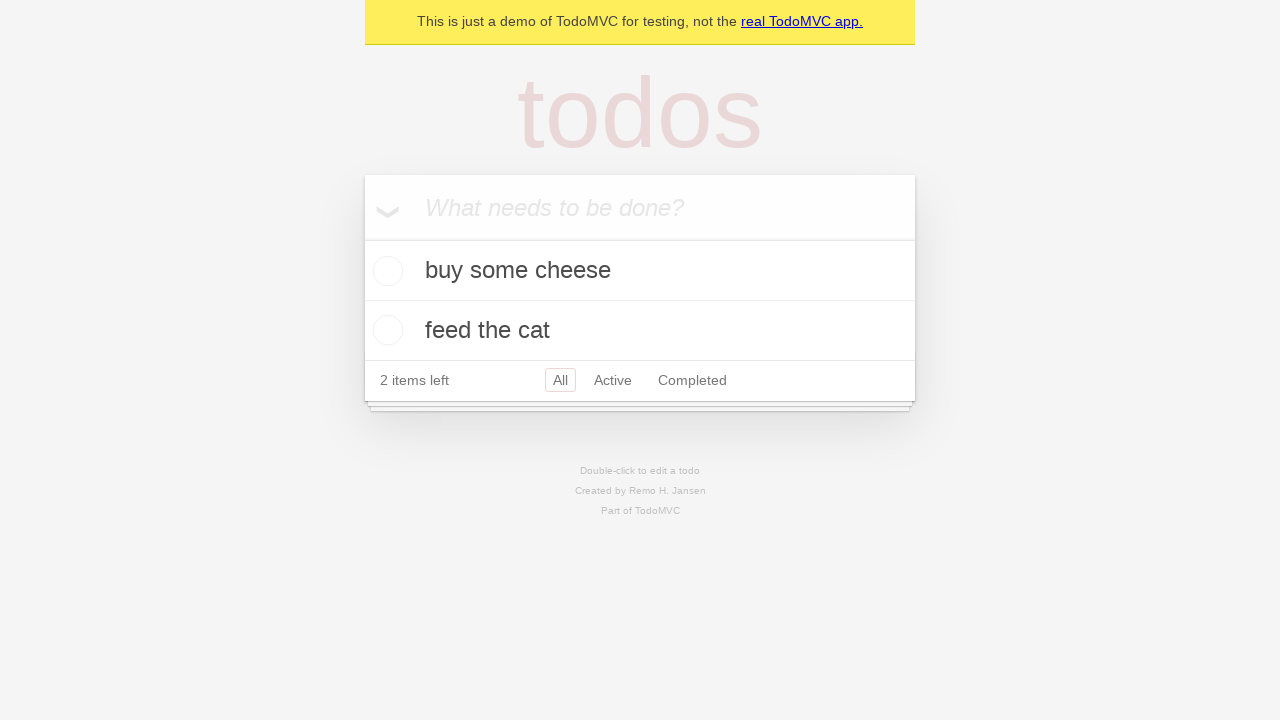

Filled todo input with 'book a doctors appointment' on internal:attr=[placeholder="What needs to be done?"i]
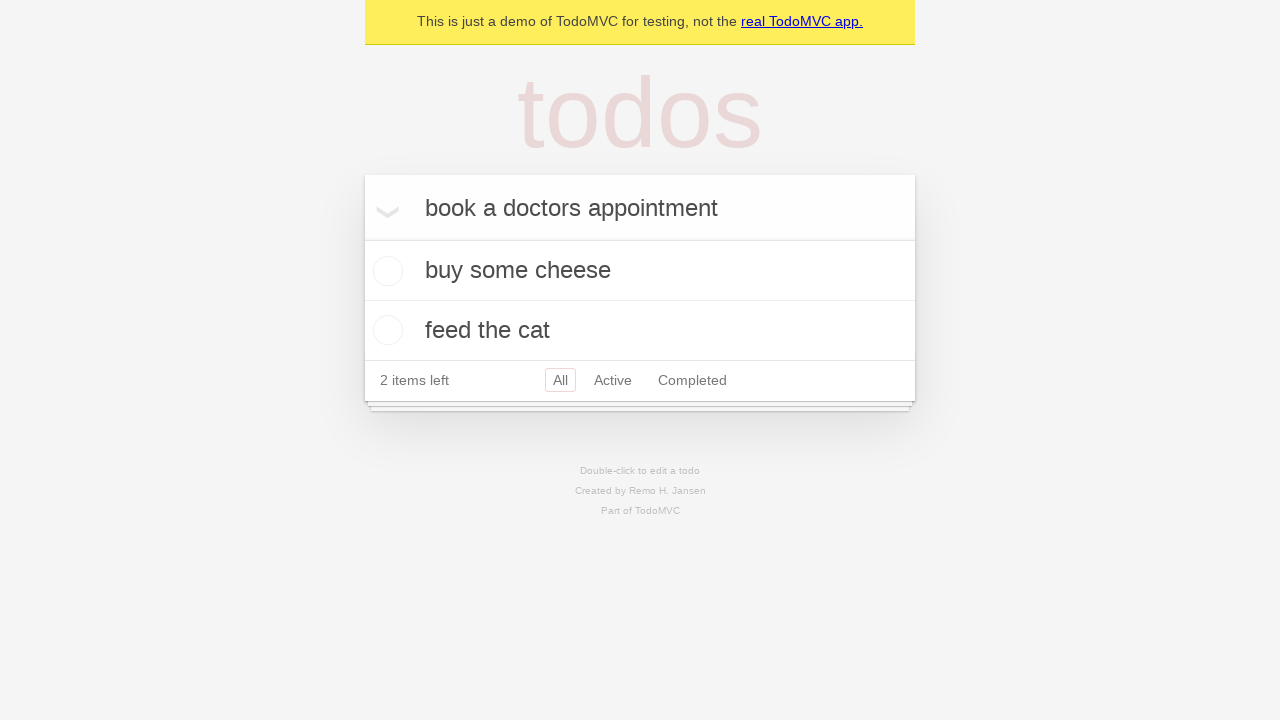

Pressed Enter to add third todo item on internal:attr=[placeholder="What needs to be done?"i]
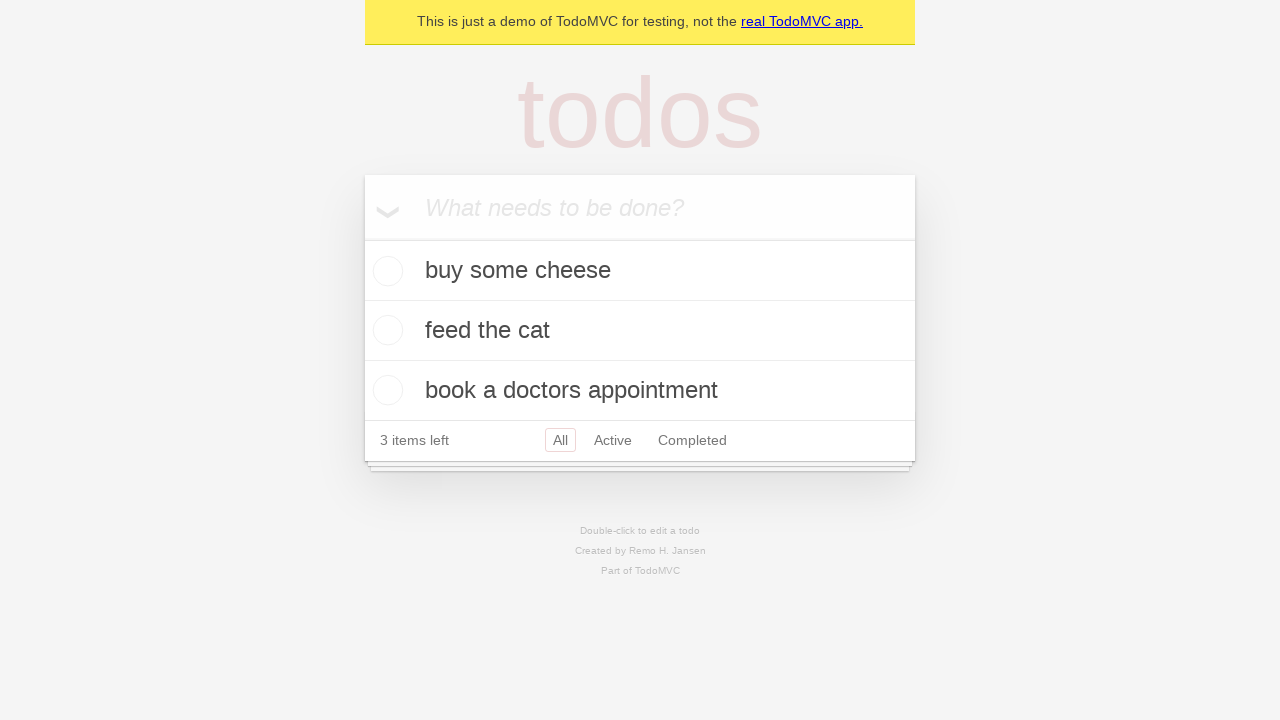

Todo count element is visible, all items have been added
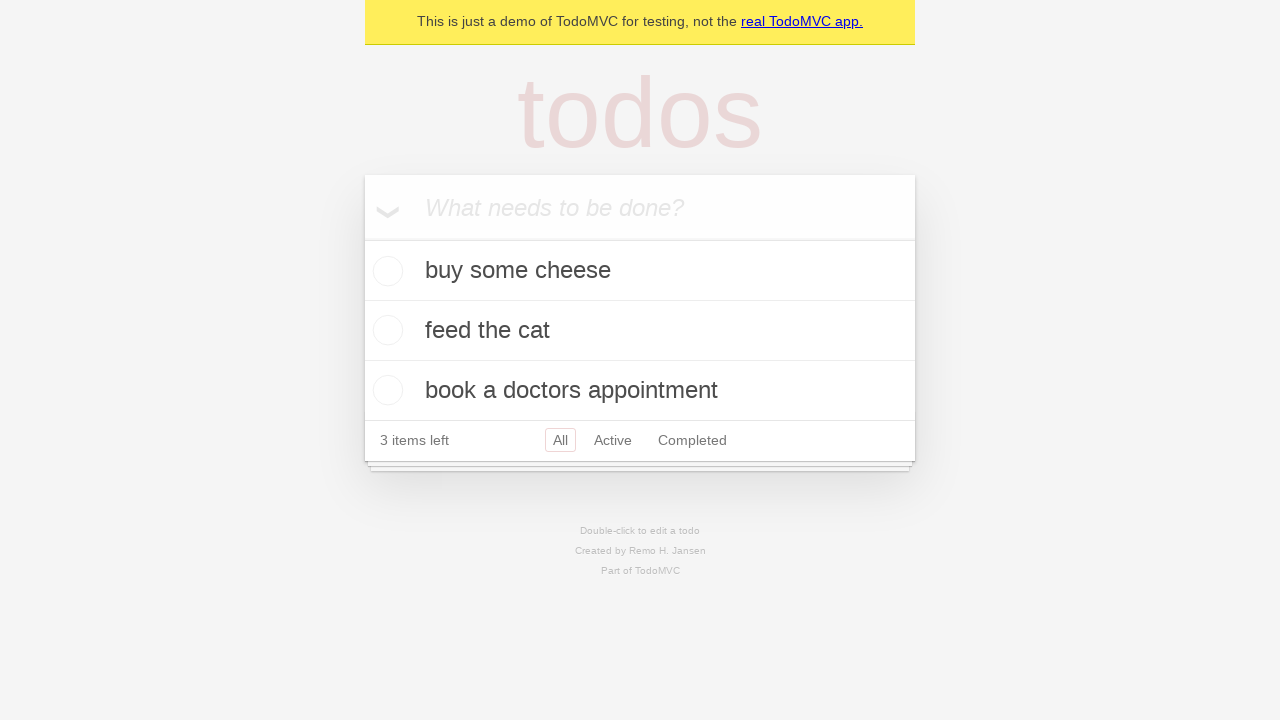

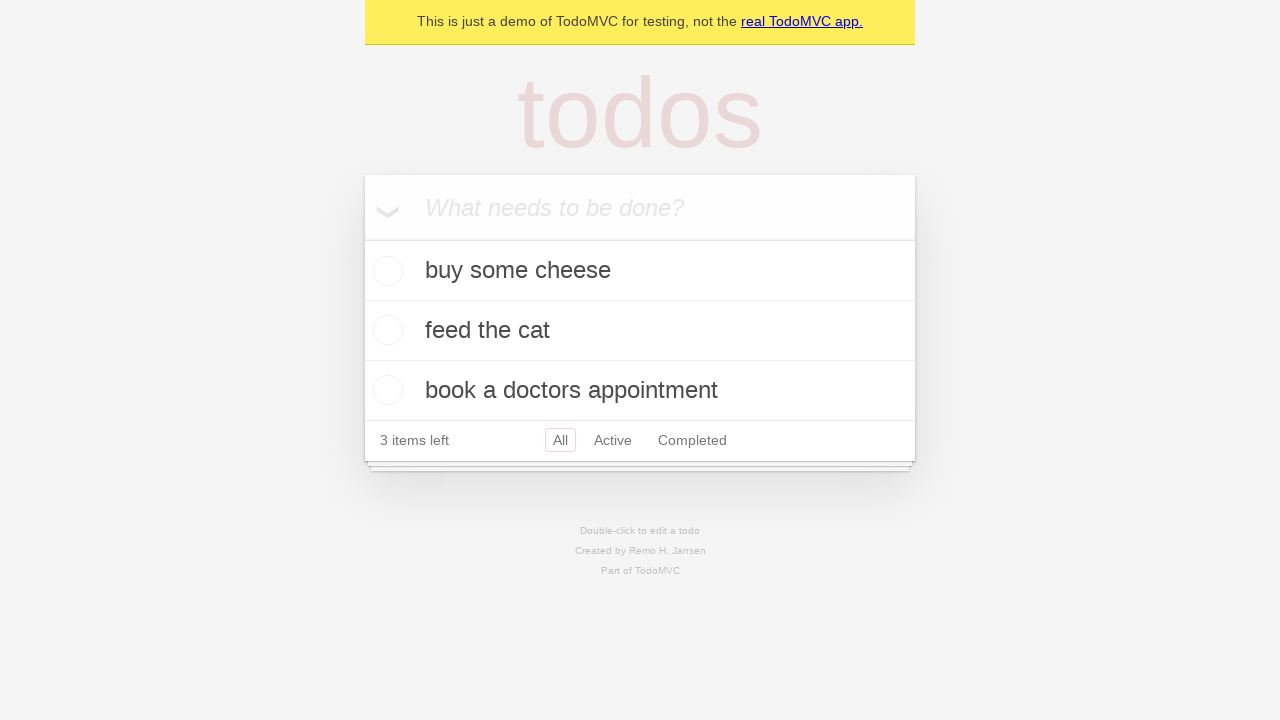